Tests a form submission by filling in first name, last name, job title fields, selecting a radio button option, and submitting the form

Starting URL: https://formy-project.herokuapp.com/form

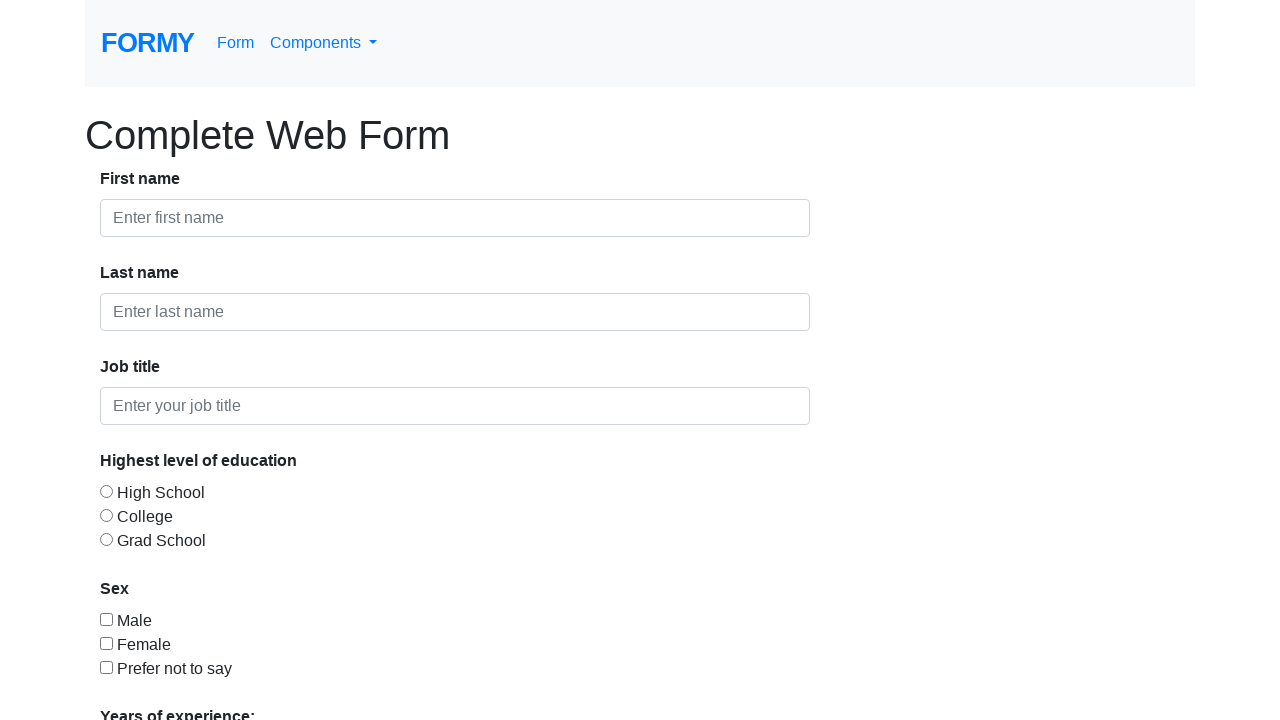

Filled first name field with 'Marc' on #first-name
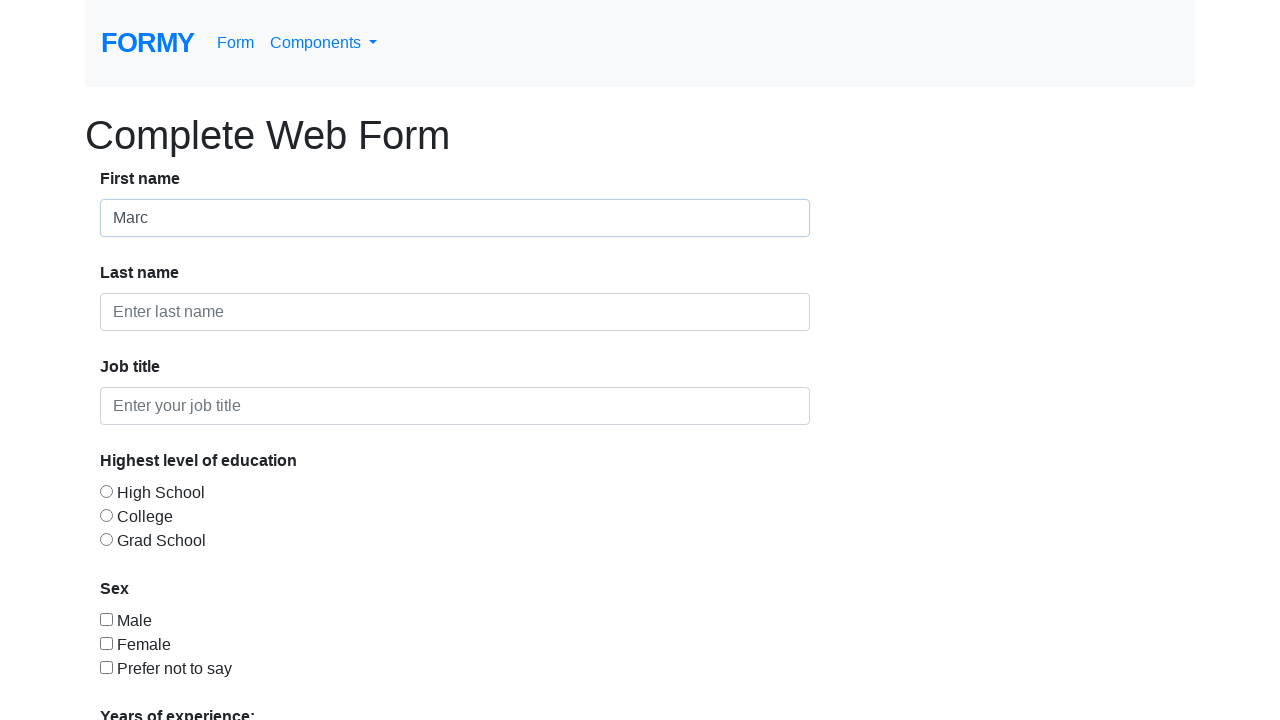

Filled last name field with 'Nagy' on #last-name
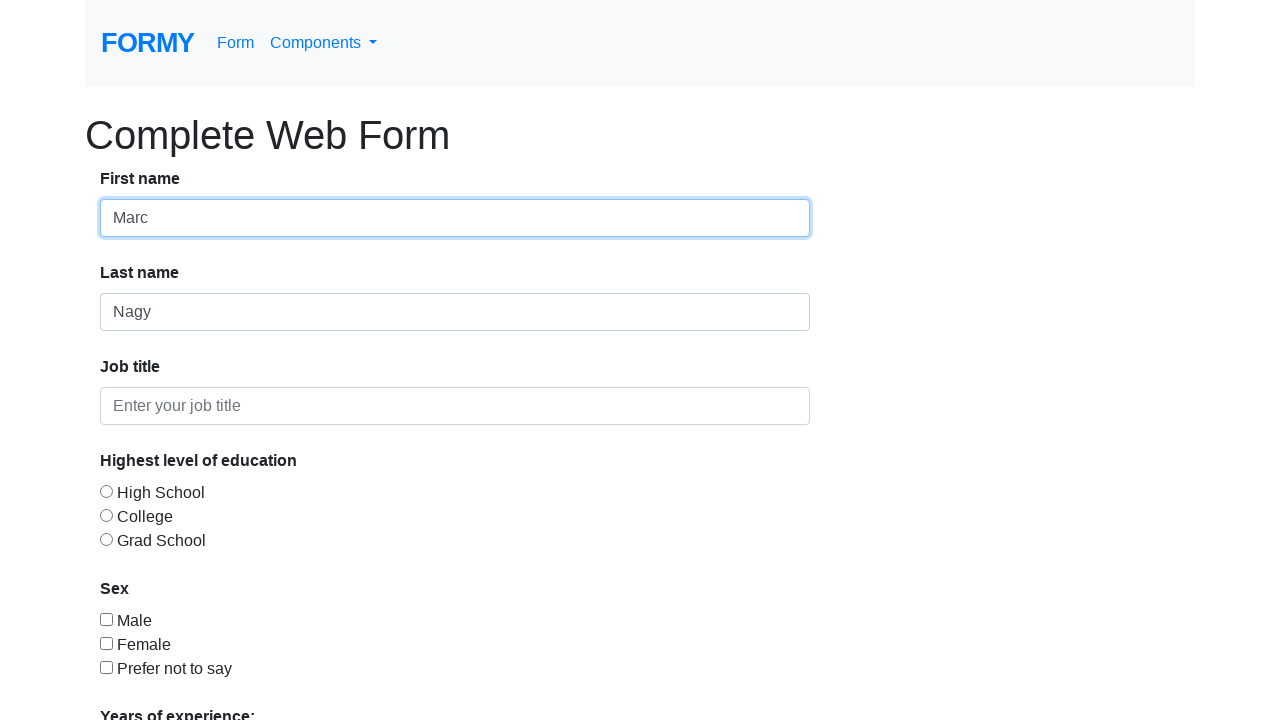

Filled job title field with 'Student' on #job-title
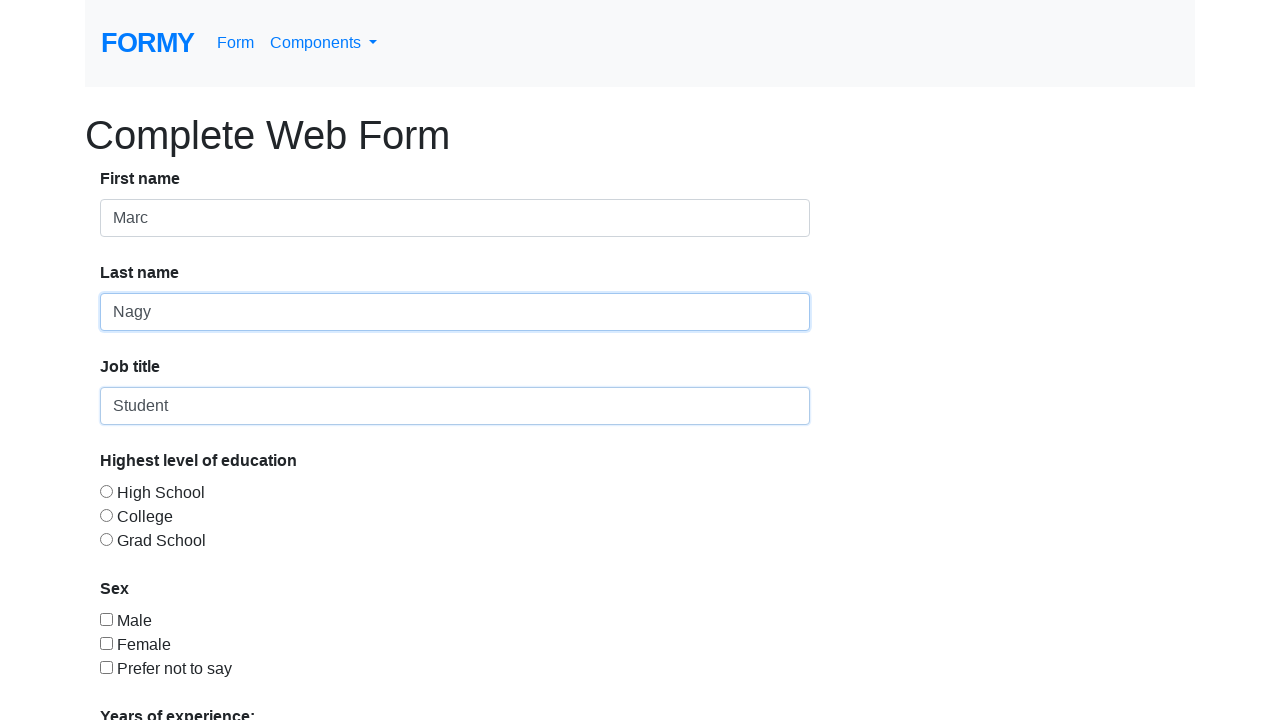

Selected college radio button option at (106, 515) on #radio-button-2
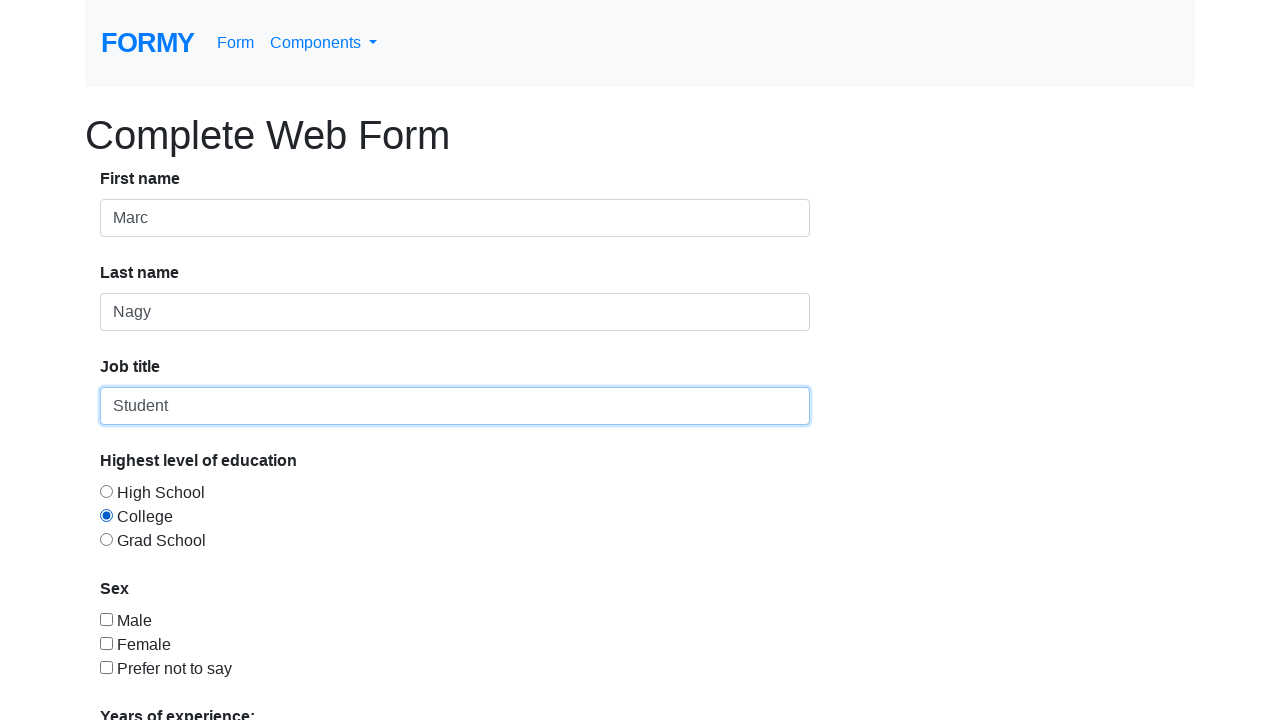

Clicked submit button to submit the form at (148, 680) on .btn.btn-lg.btn-primary
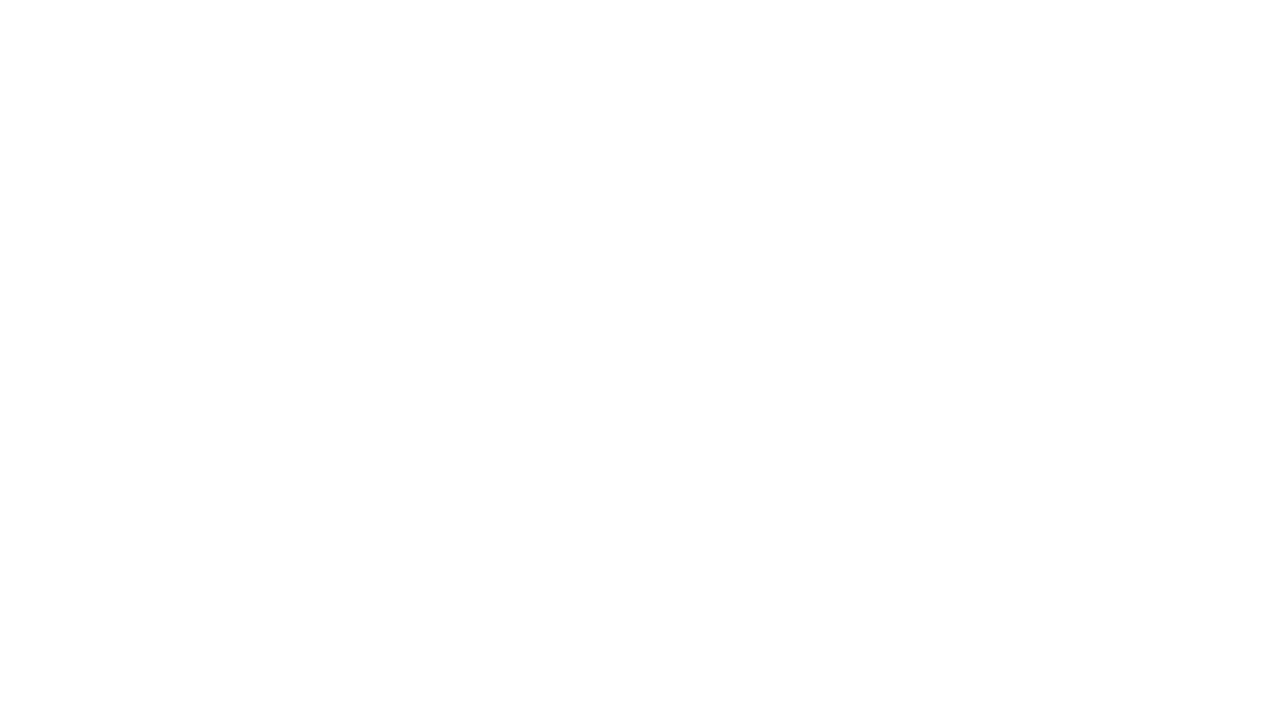

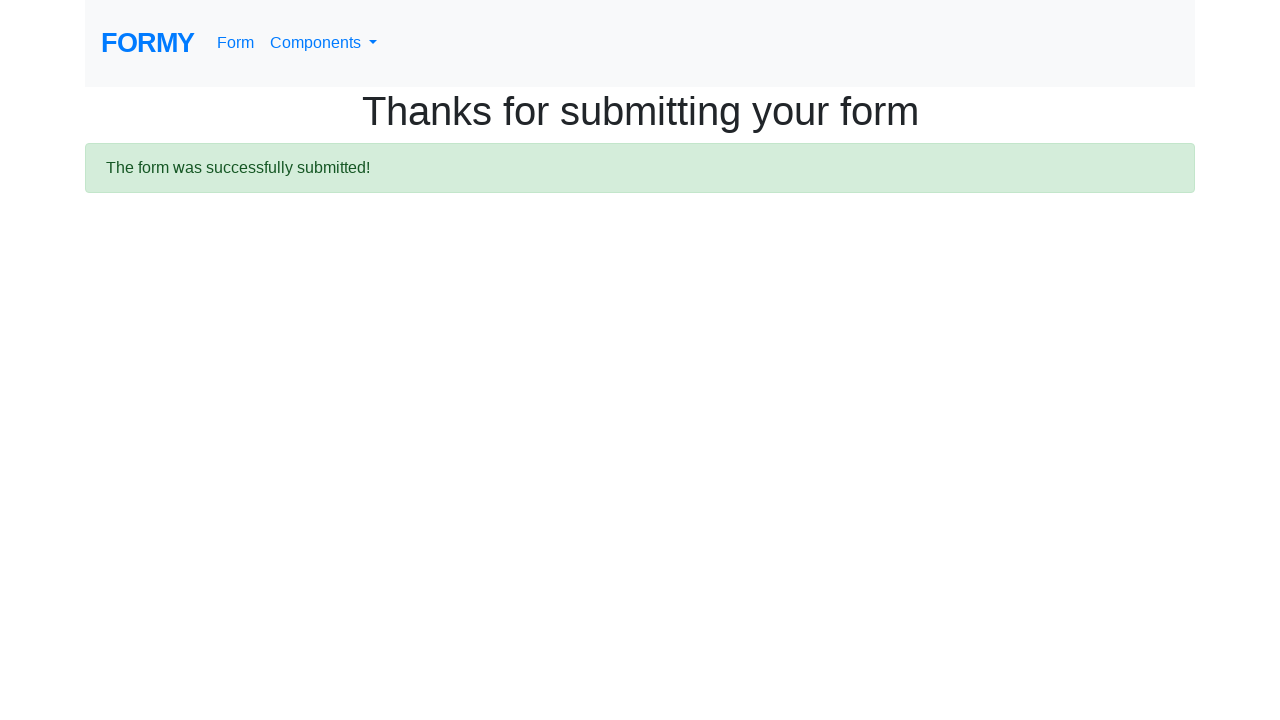